Tests that the Clear completed button is visible after marking an item as complete

Starting URL: https://demo.playwright.dev/todomvc

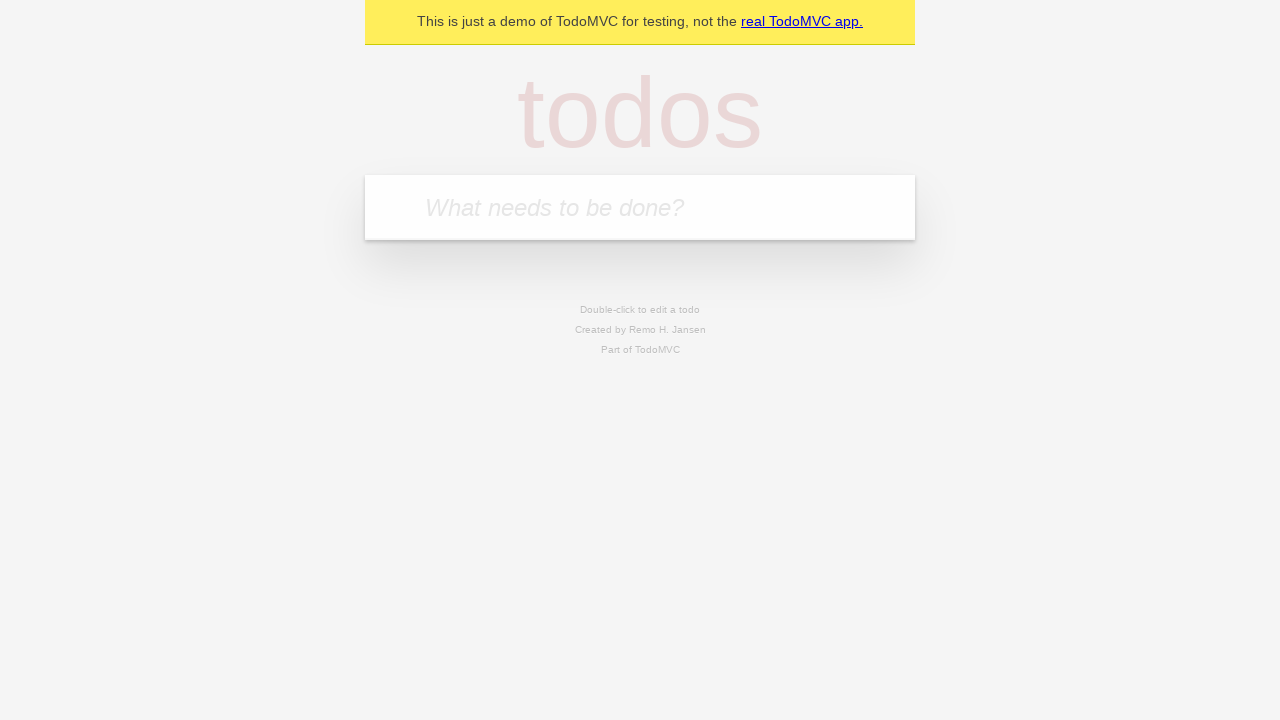

Filled todo input with 'buy some cheese' on internal:attr=[placeholder="What needs to be done?"i]
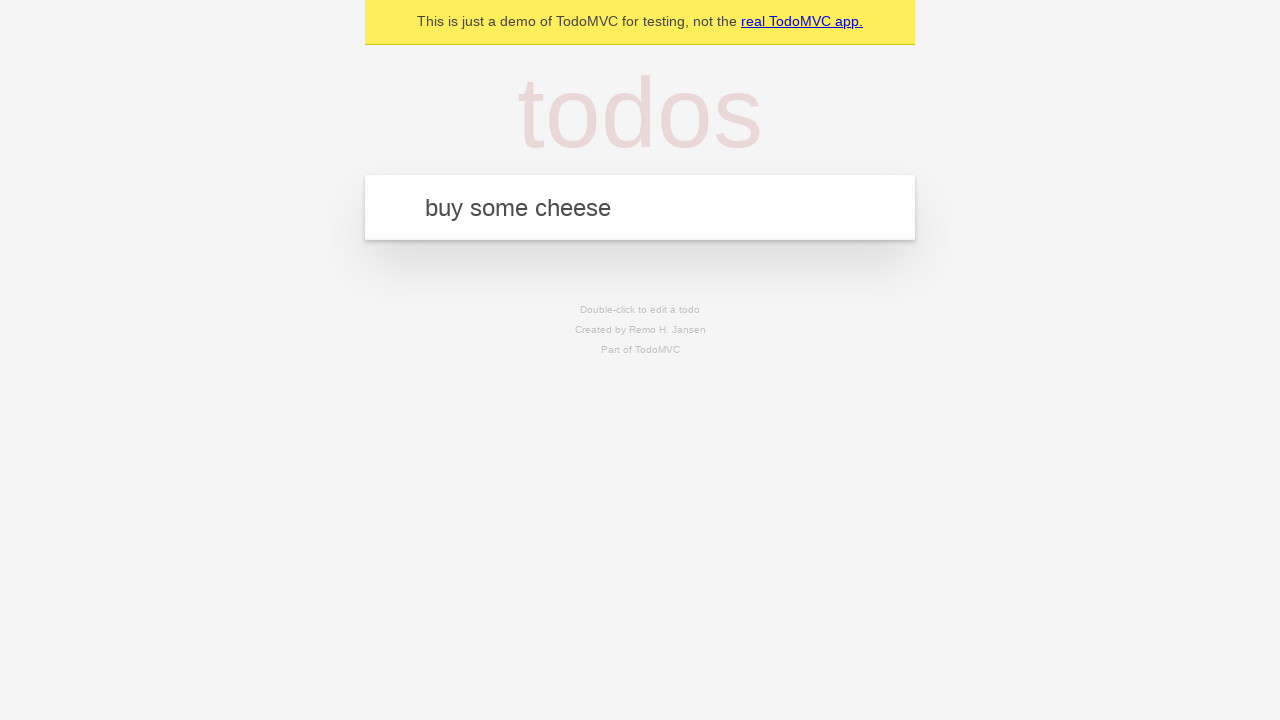

Pressed Enter to create first todo item on internal:attr=[placeholder="What needs to be done?"i]
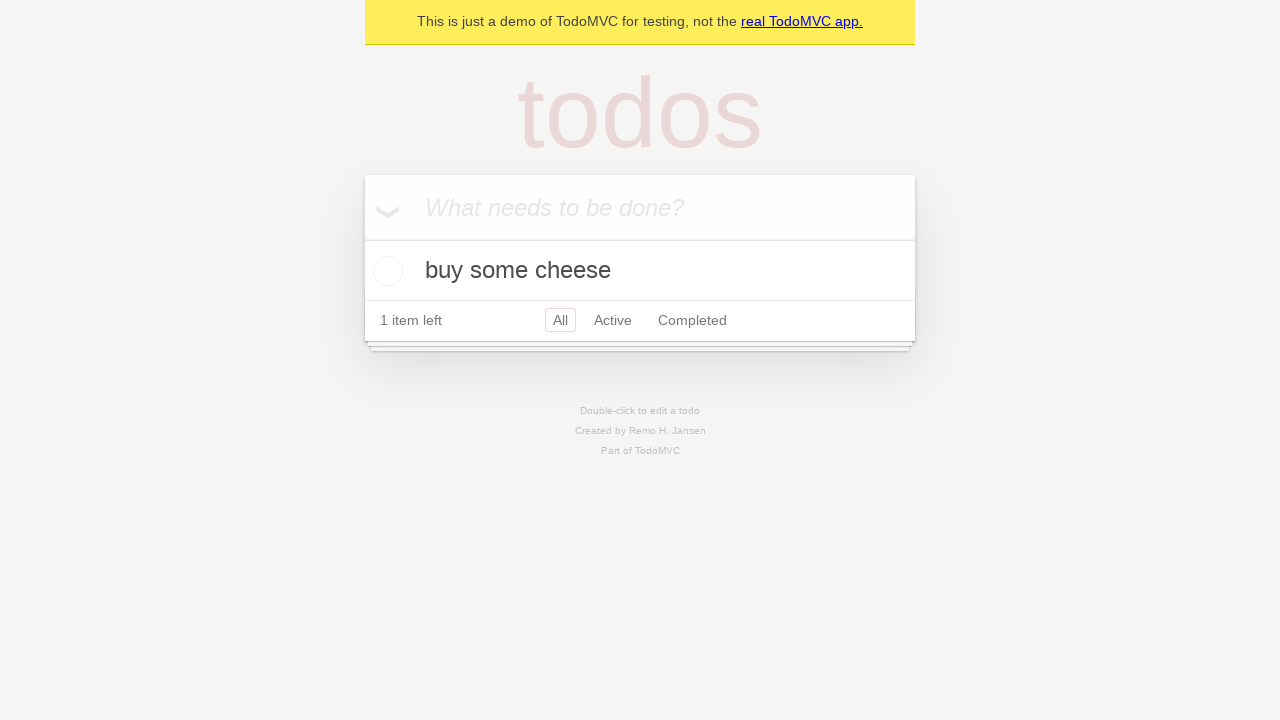

Filled todo input with 'feed the cat' on internal:attr=[placeholder="What needs to be done?"i]
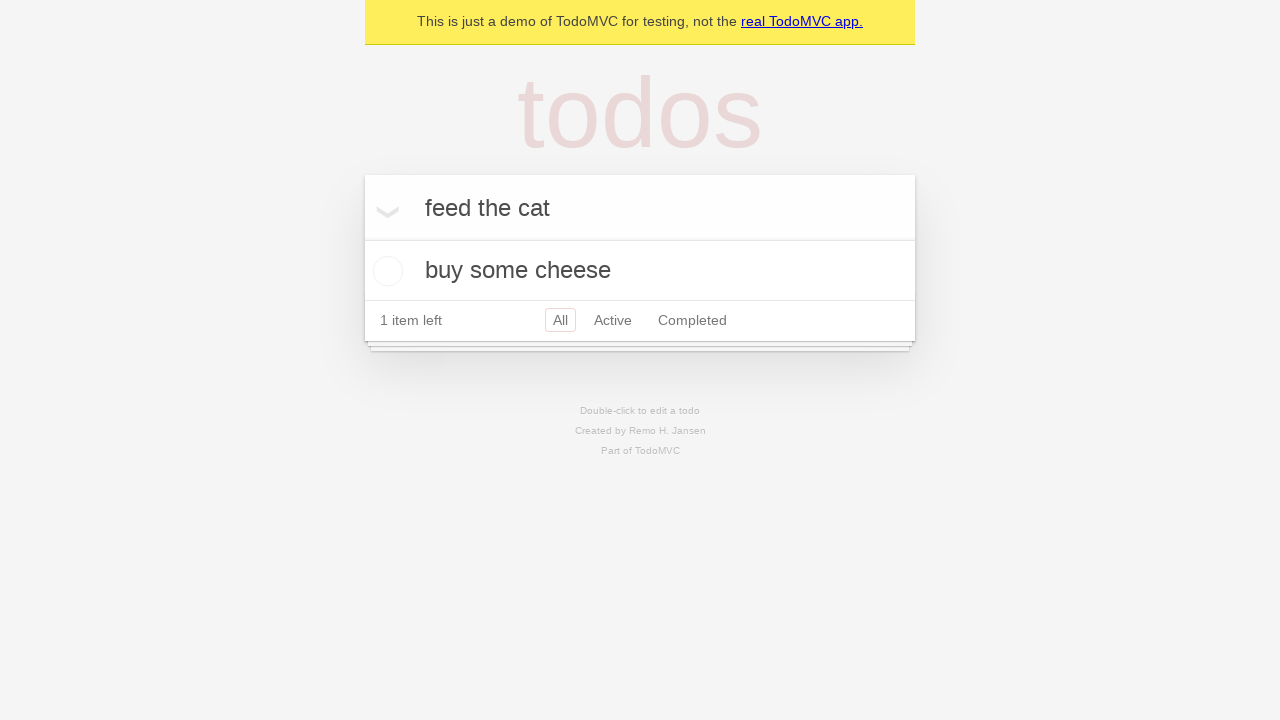

Pressed Enter to create second todo item on internal:attr=[placeholder="What needs to be done?"i]
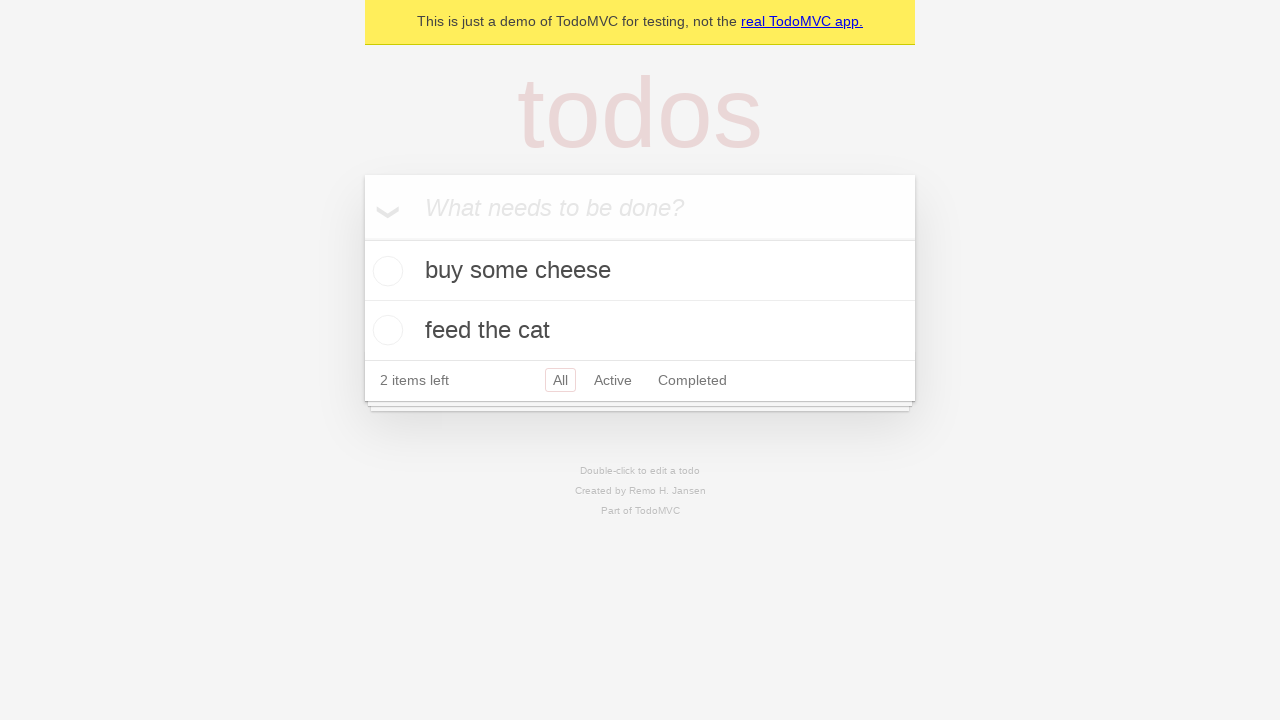

Filled todo input with 'book a doctors appointment' on internal:attr=[placeholder="What needs to be done?"i]
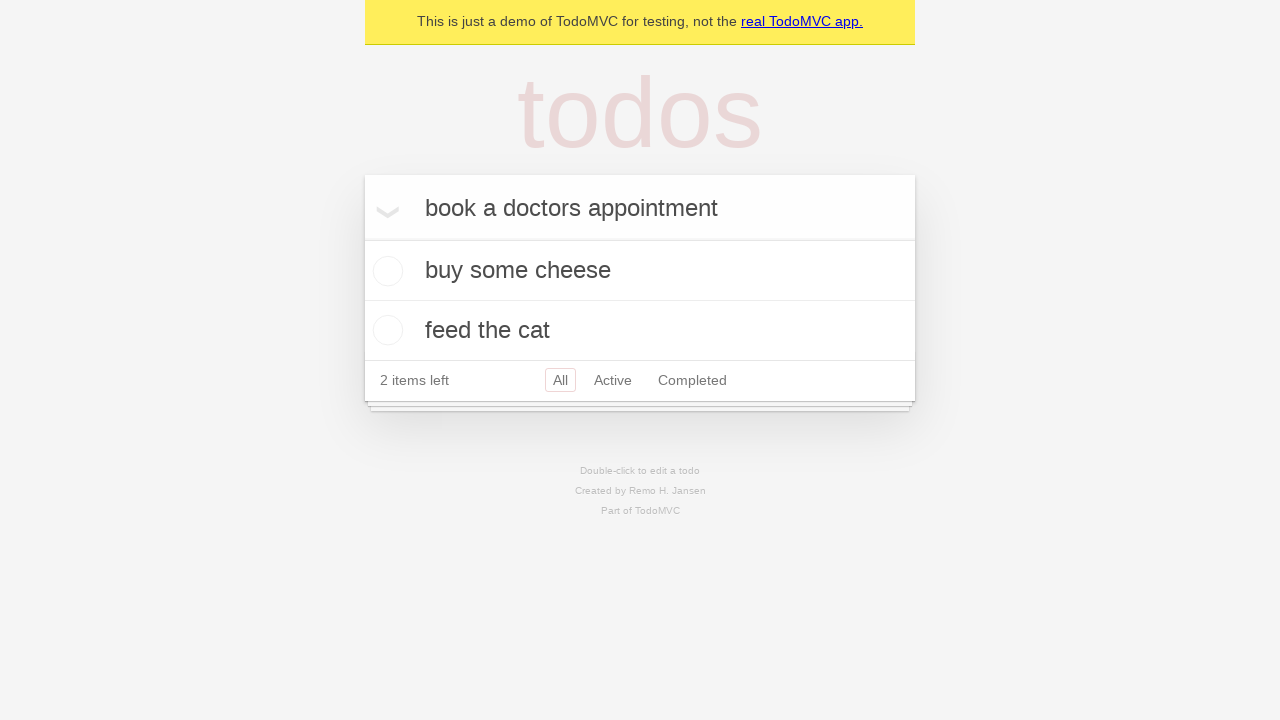

Pressed Enter to create third todo item on internal:attr=[placeholder="What needs to be done?"i]
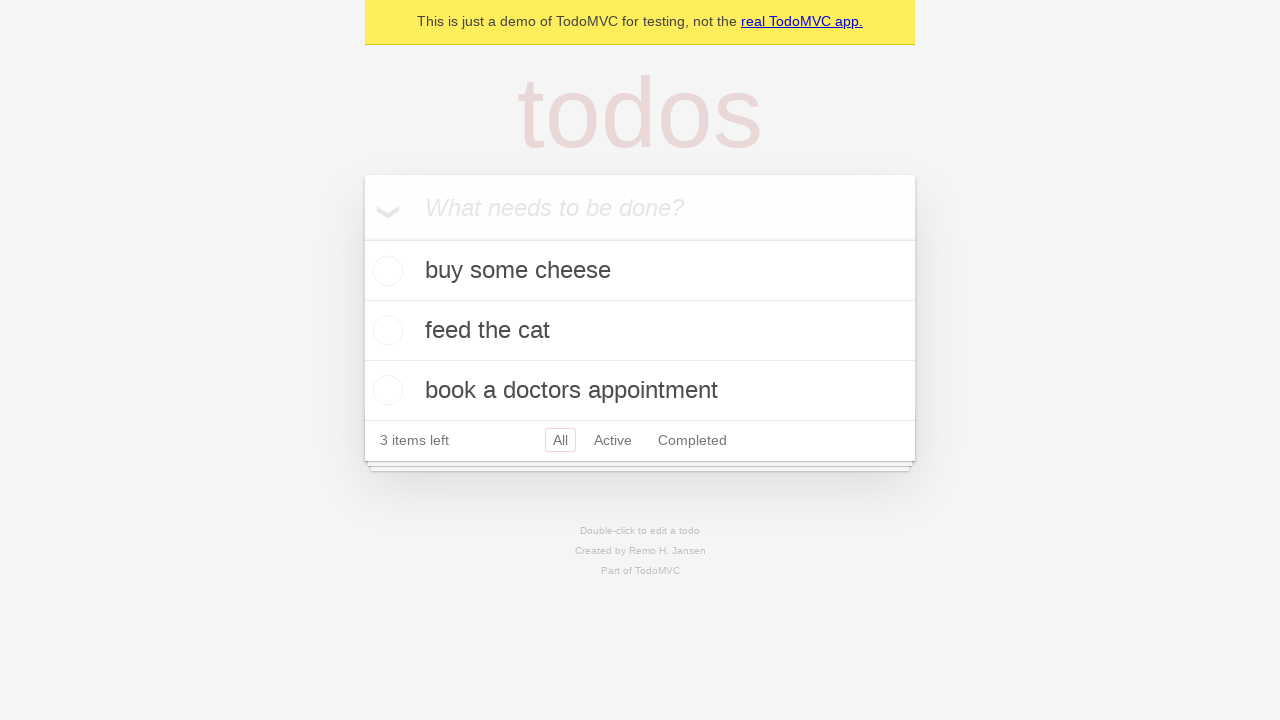

Checked the first todo item as complete at (385, 271) on .todo-list li .toggle >> nth=0
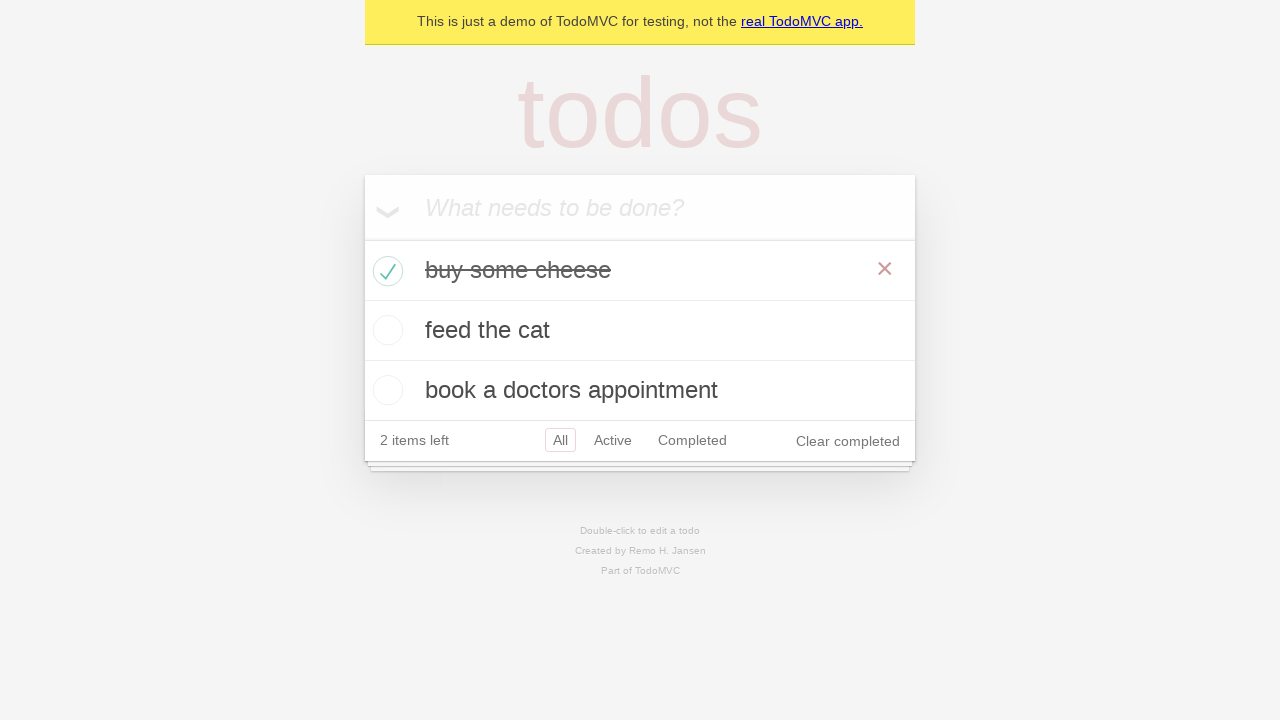

Clear completed button is now visible after marking item as complete
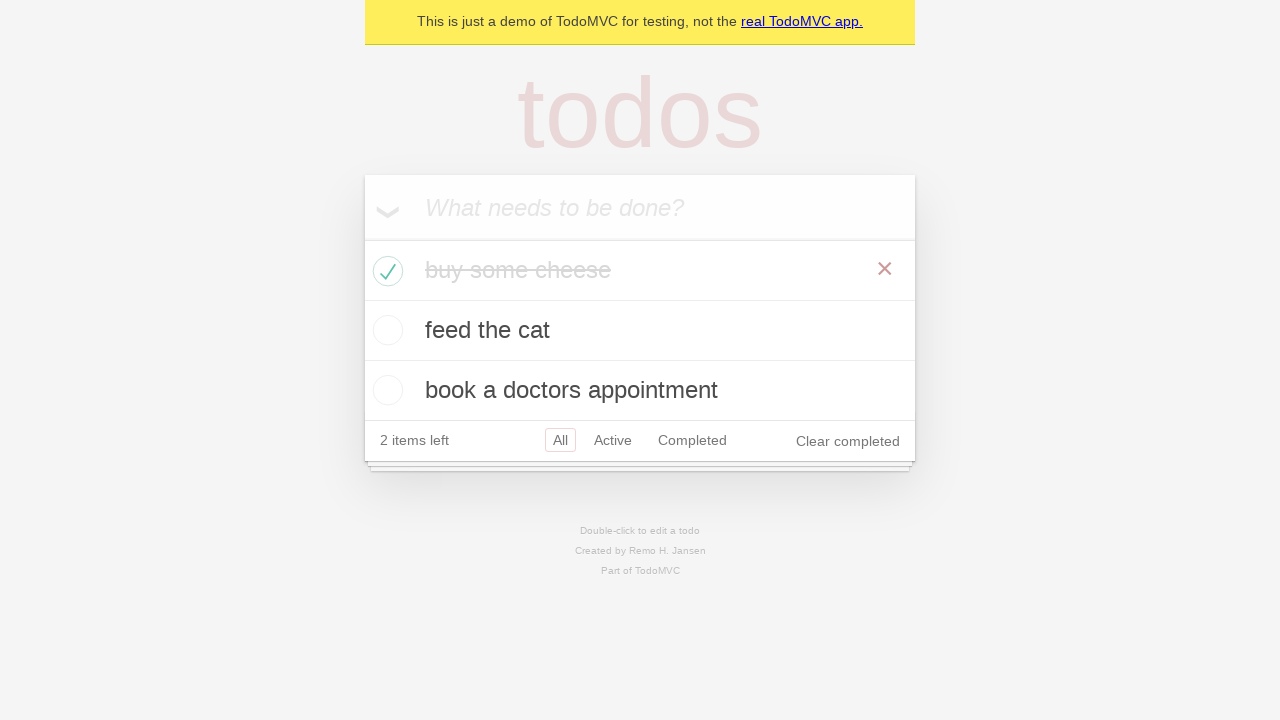

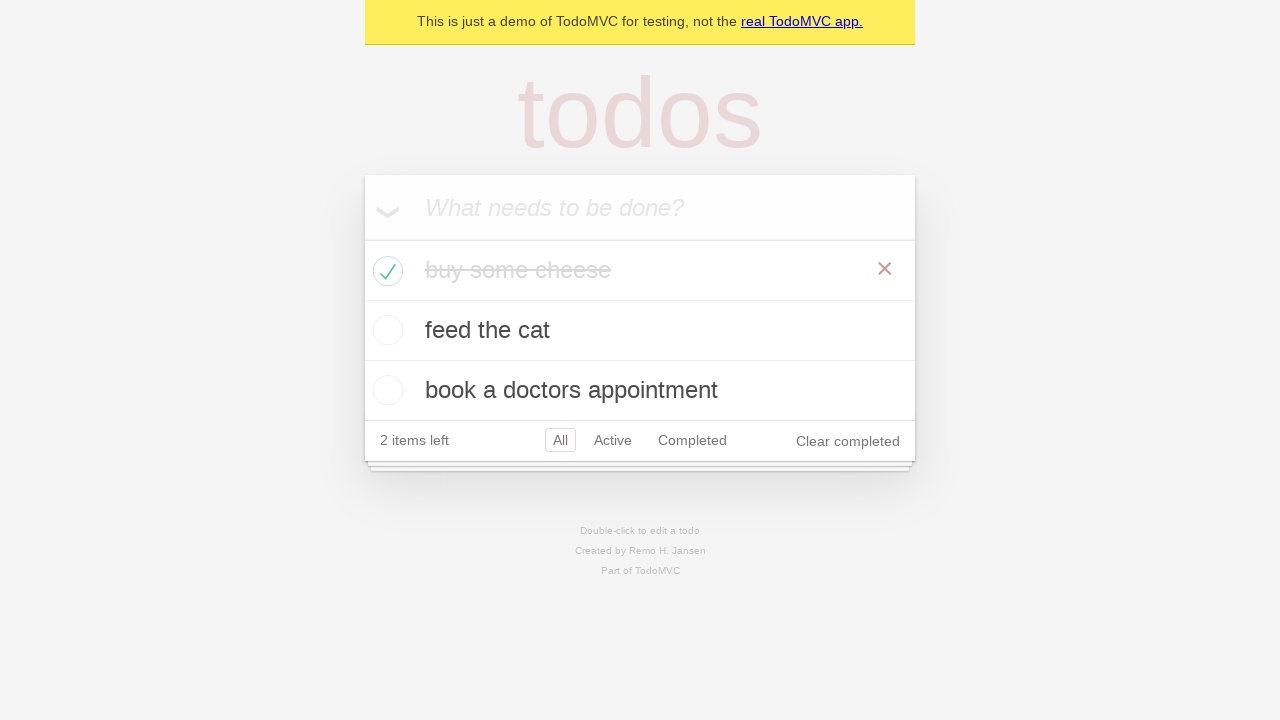